Verifies that the shop homepage loads correctly by checking the page title

Starting URL: https://shop.polymer-project.org

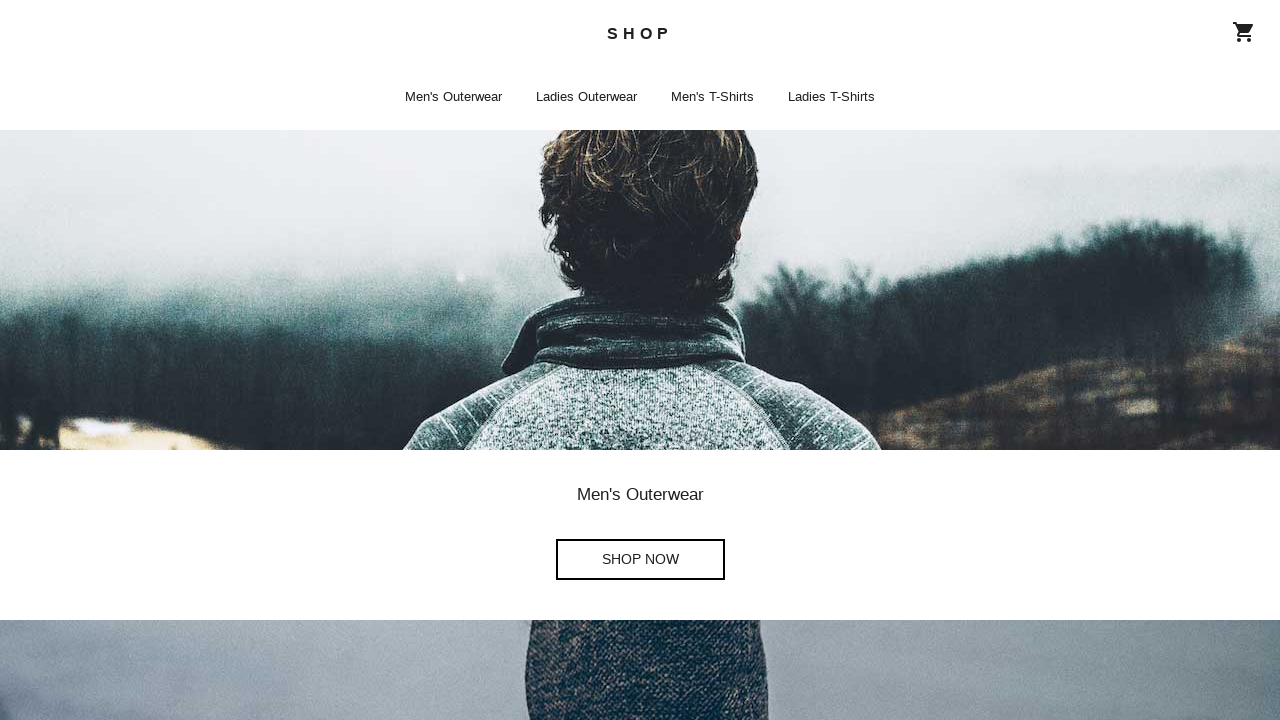

Navigated to shop homepage at https://shop.polymer-project.org
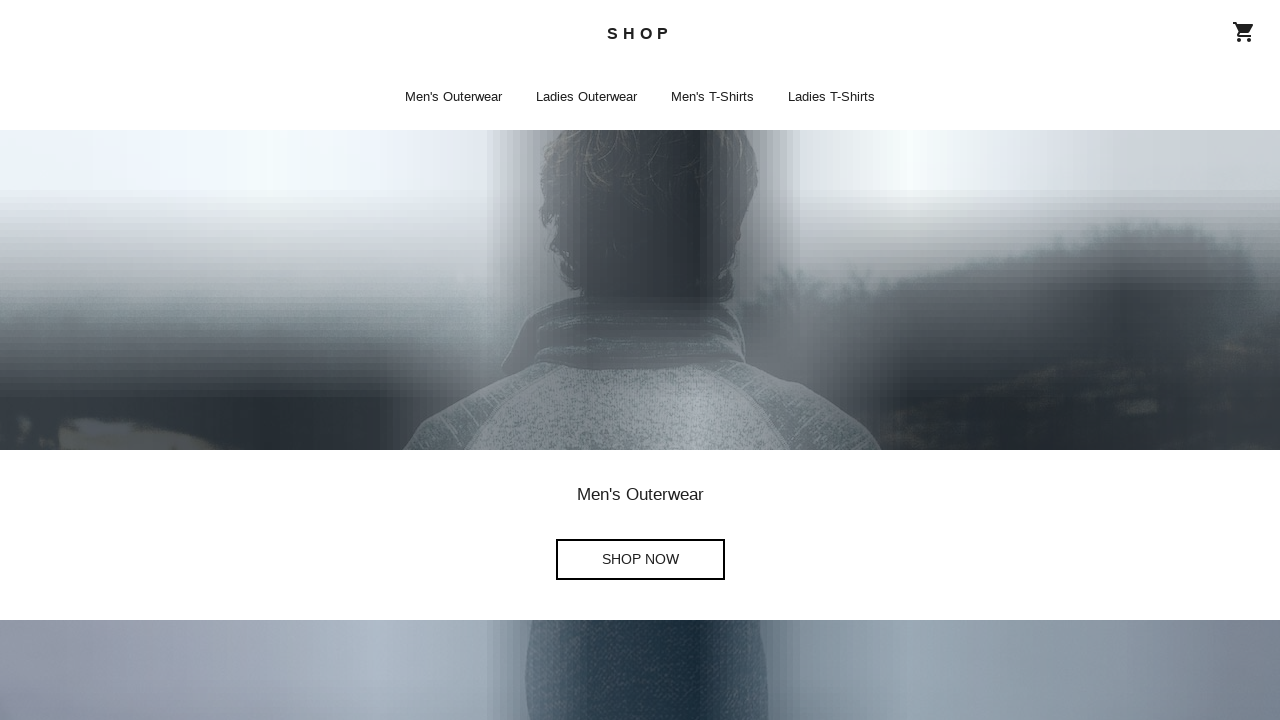

Verified page title is 'Home - SHOP'
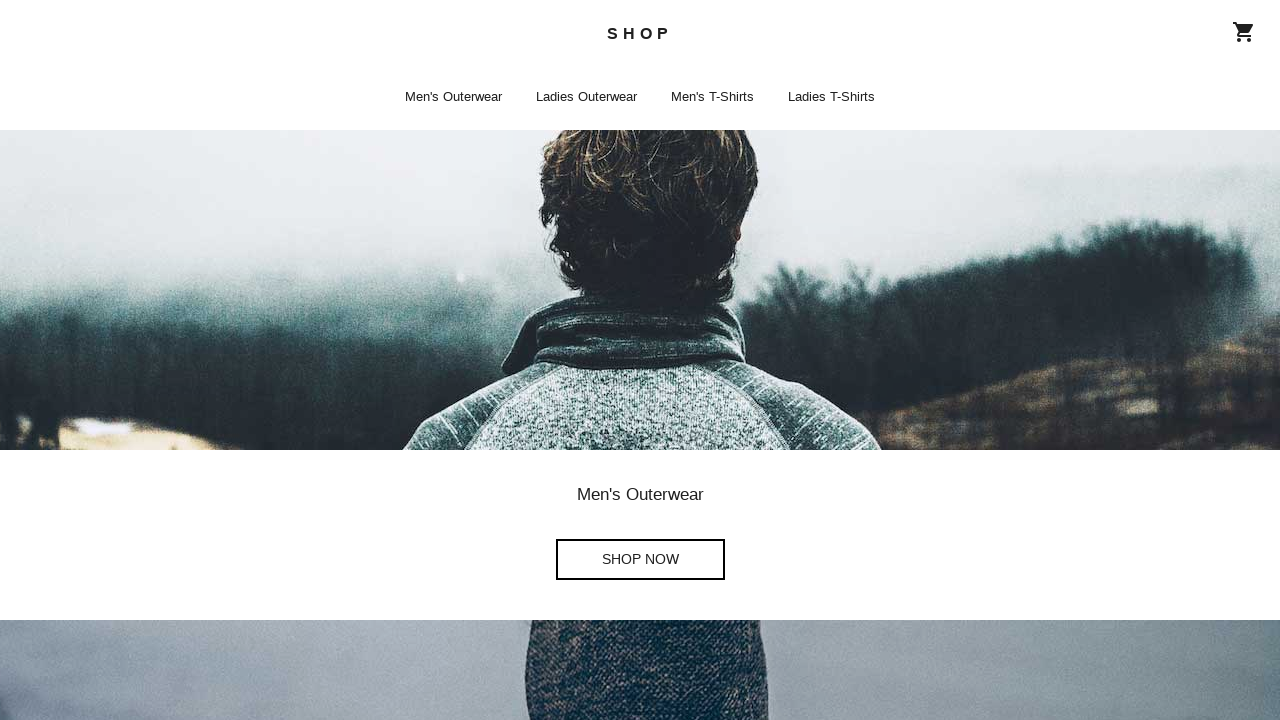

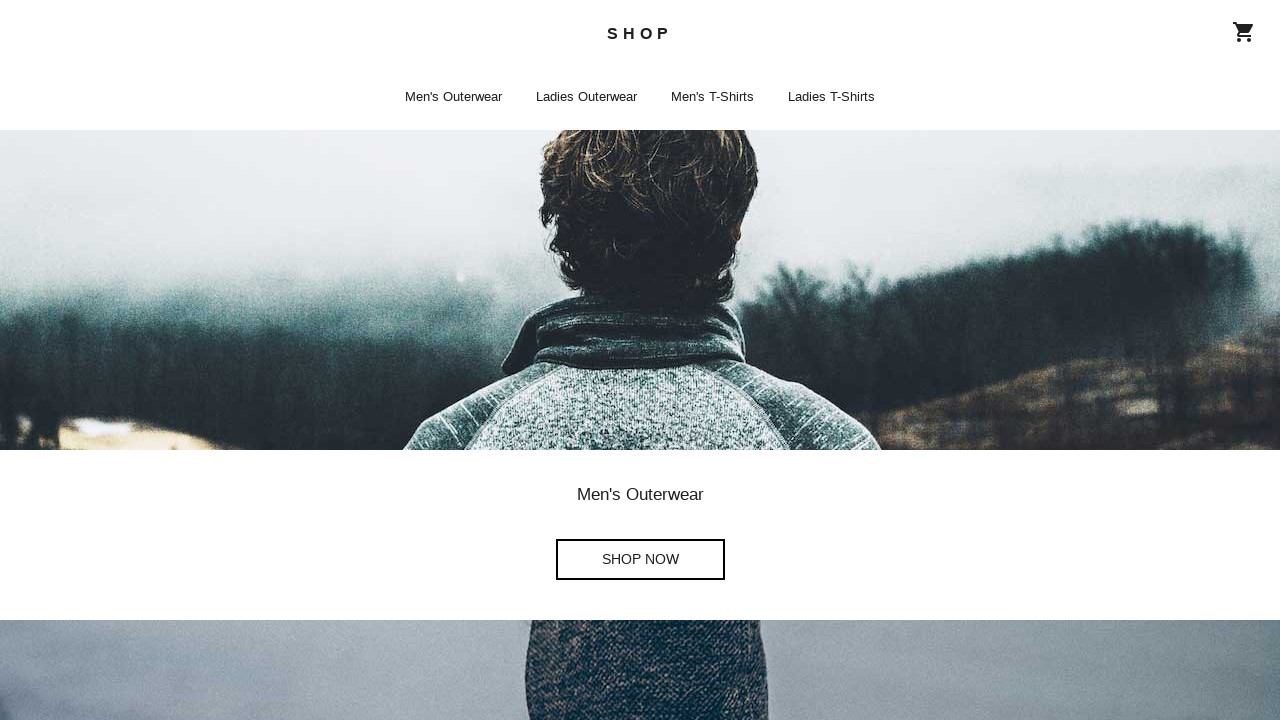